Tests navigation between multiple websites by visiting three different URLs in sequence

Starting URL: https://www.coderslab.pl/pl

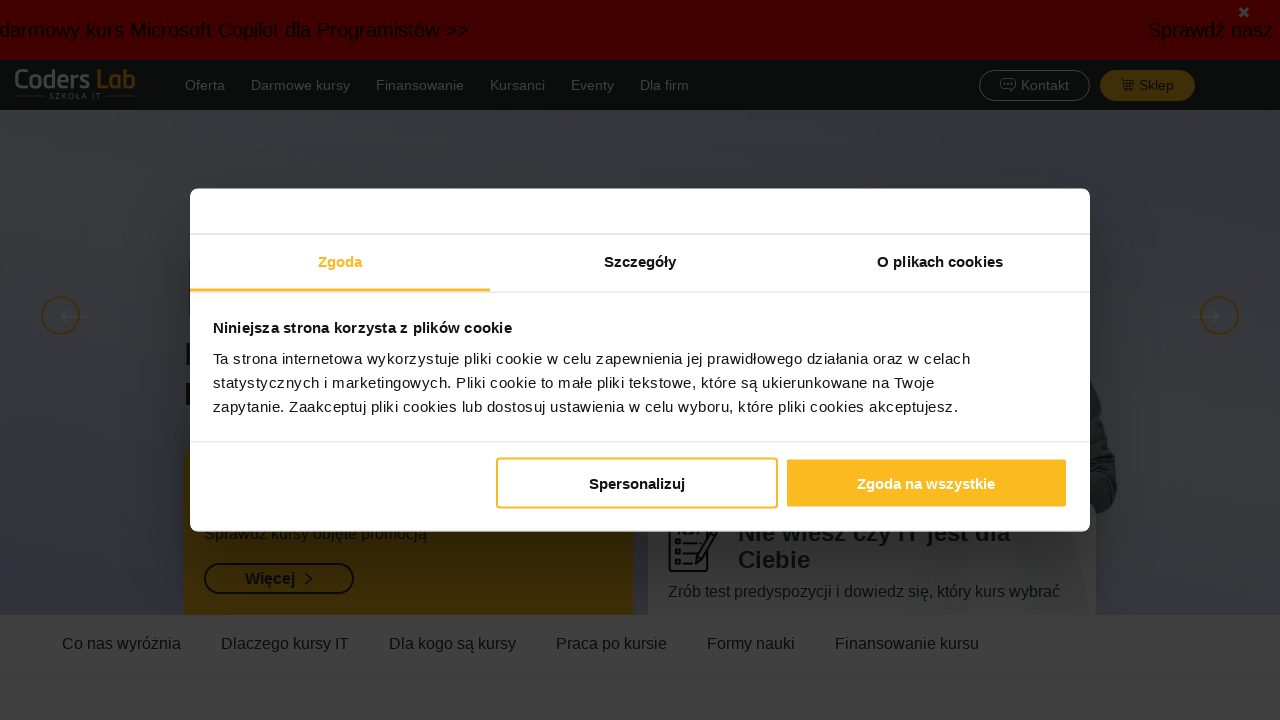

Navigated to starting URL https://www.coderslab.pl/pl
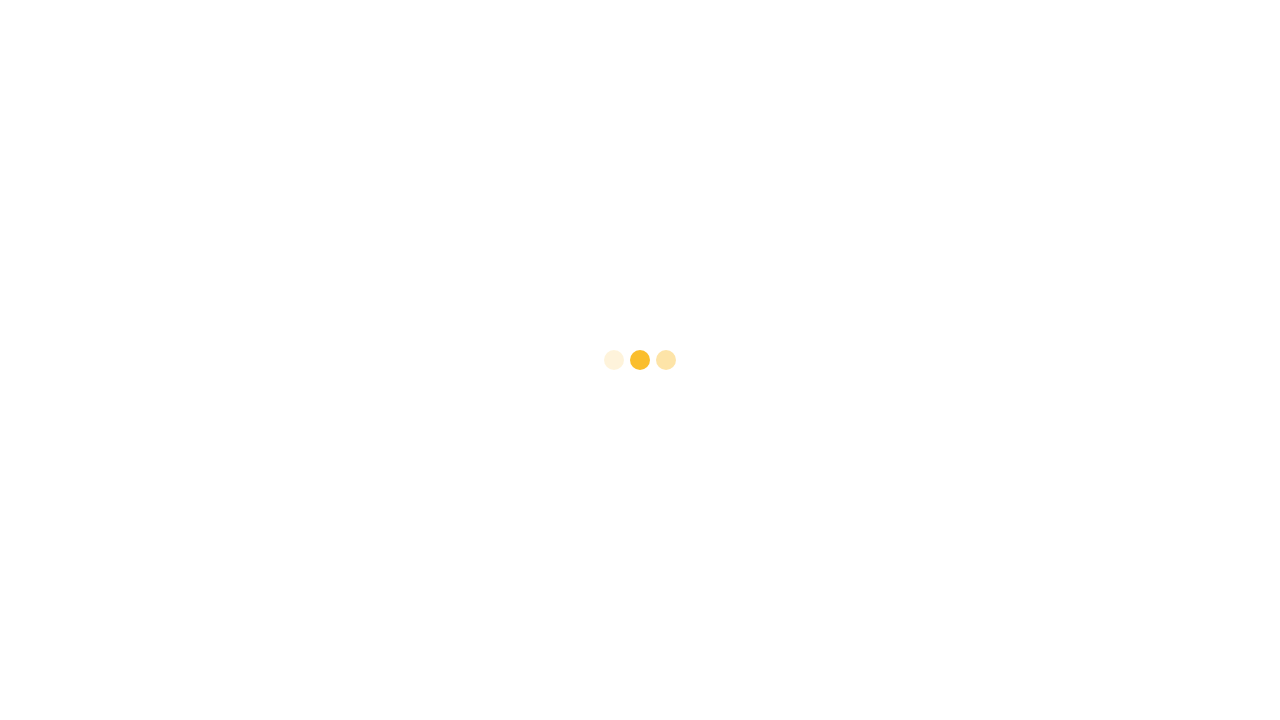

Navigated to MyStore TestLab at https://mystore-testlab.coderslab.pl/index.php
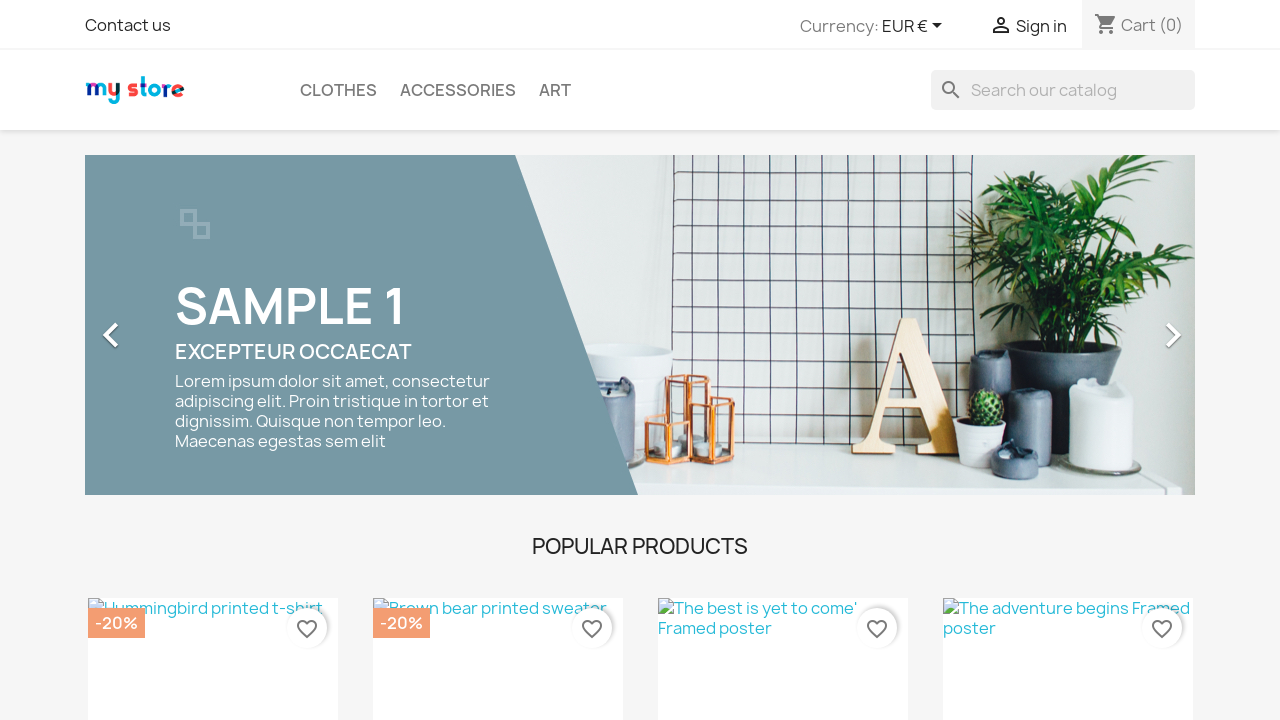

Navigated to Hotel TestLab at https://hotel-testlab.coderslab.pl/en/
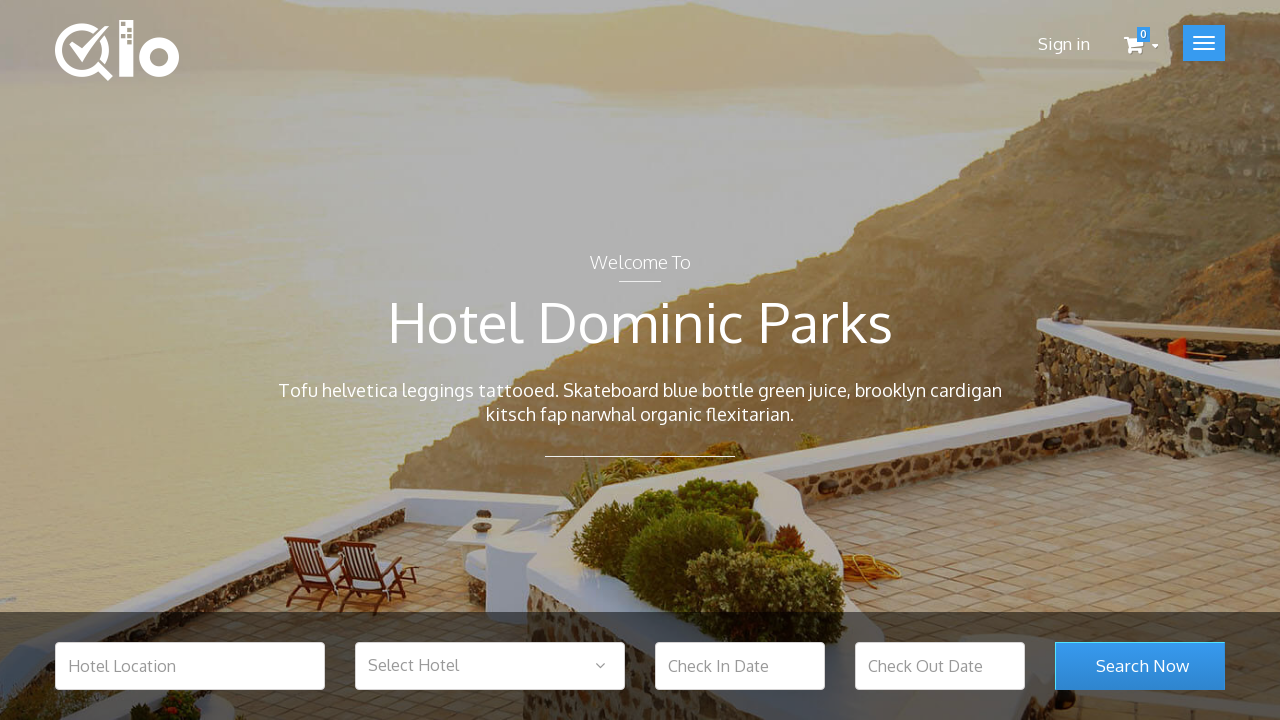

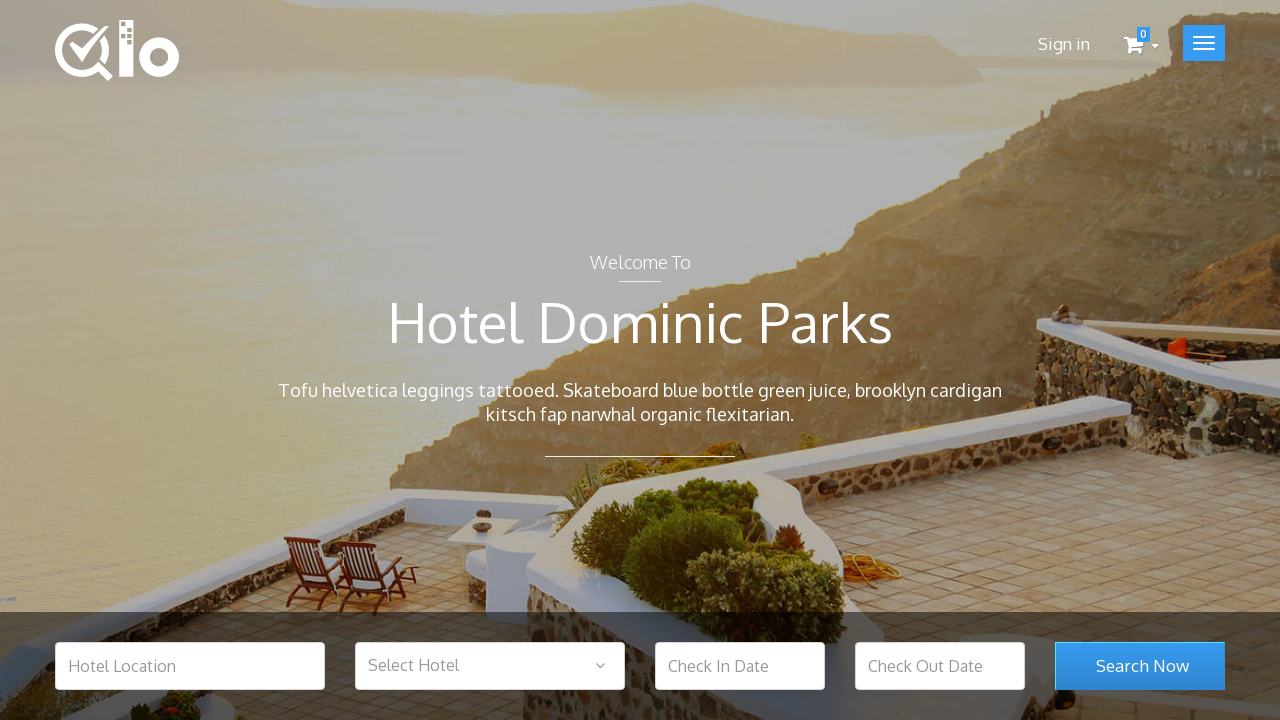